Tests marking all todo items as completed using the toggle all checkbox

Starting URL: https://demo.playwright.dev/todomvc

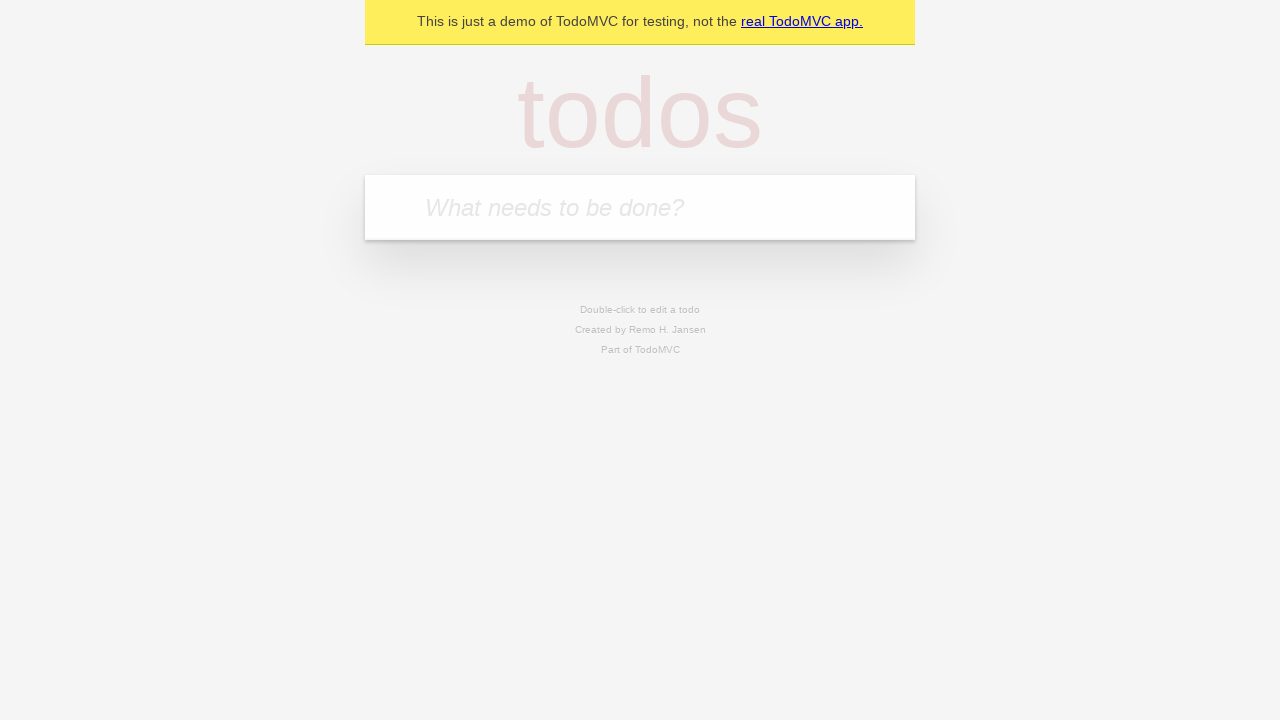

Filled todo input with 'buy some cheese' on internal:attr=[placeholder="What needs to be done?"i]
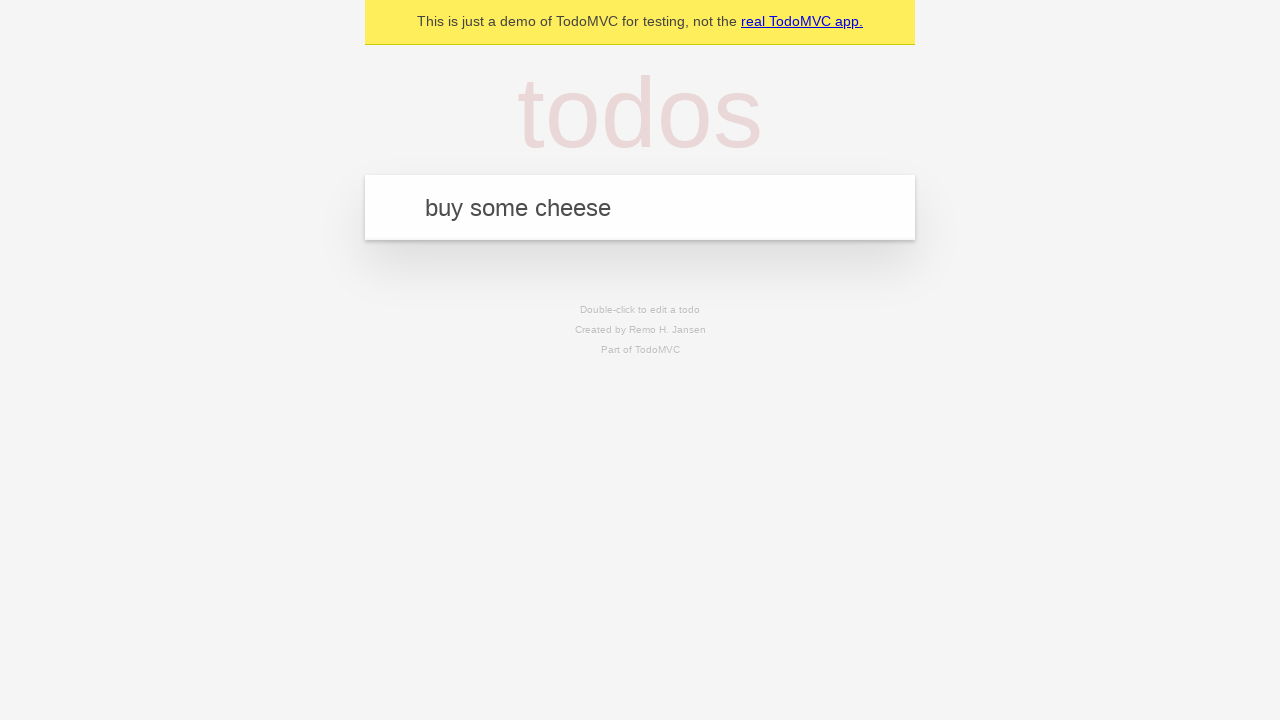

Pressed Enter to add todo 'buy some cheese' on internal:attr=[placeholder="What needs to be done?"i]
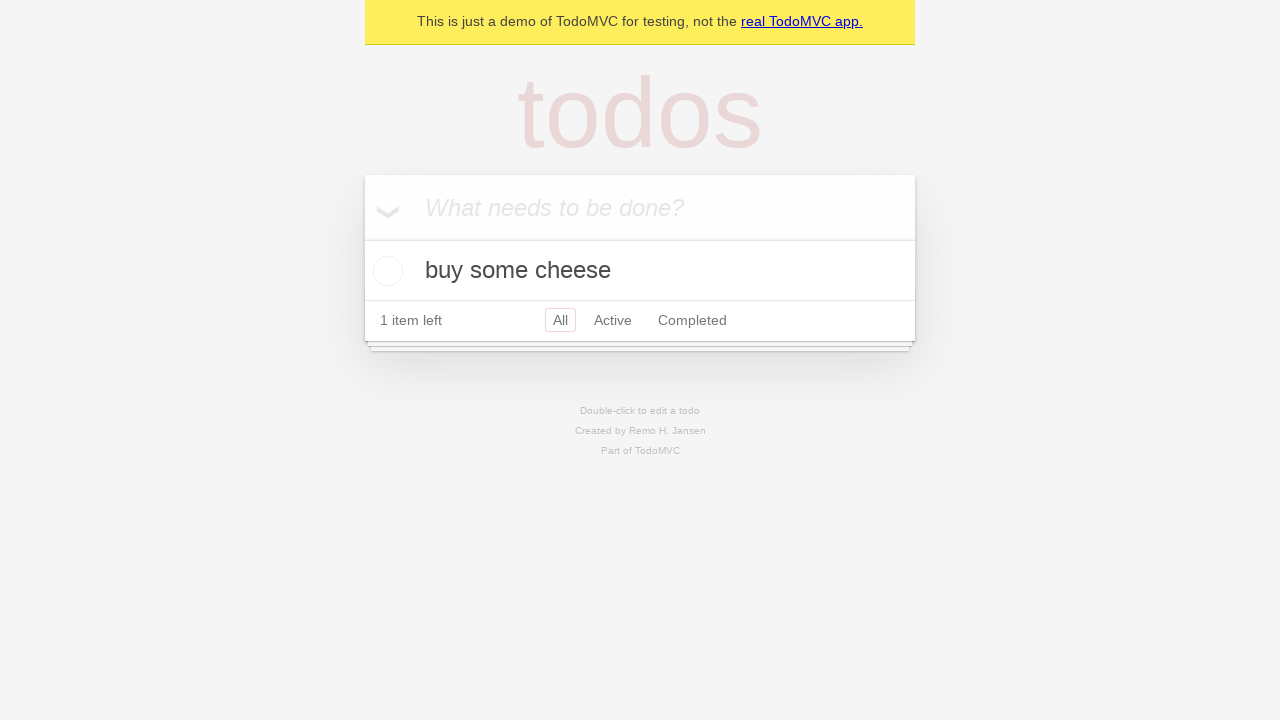

Filled todo input with 'feed the cat' on internal:attr=[placeholder="What needs to be done?"i]
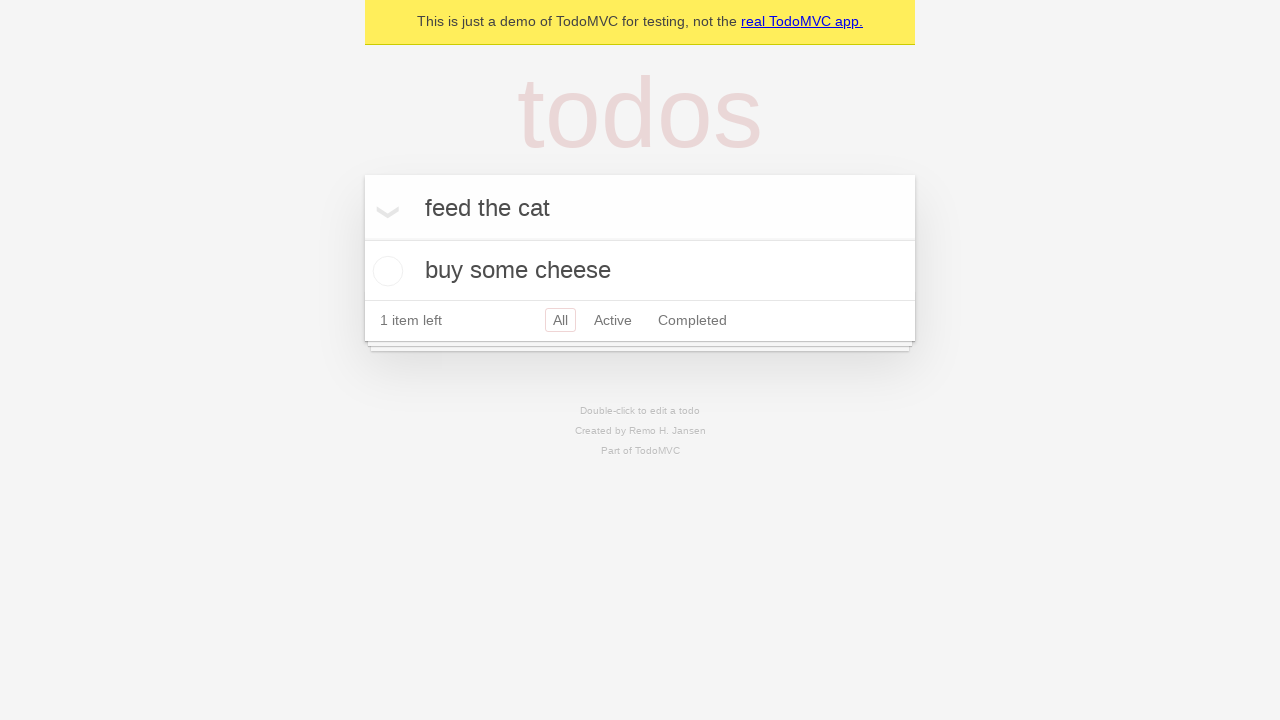

Pressed Enter to add todo 'feed the cat' on internal:attr=[placeholder="What needs to be done?"i]
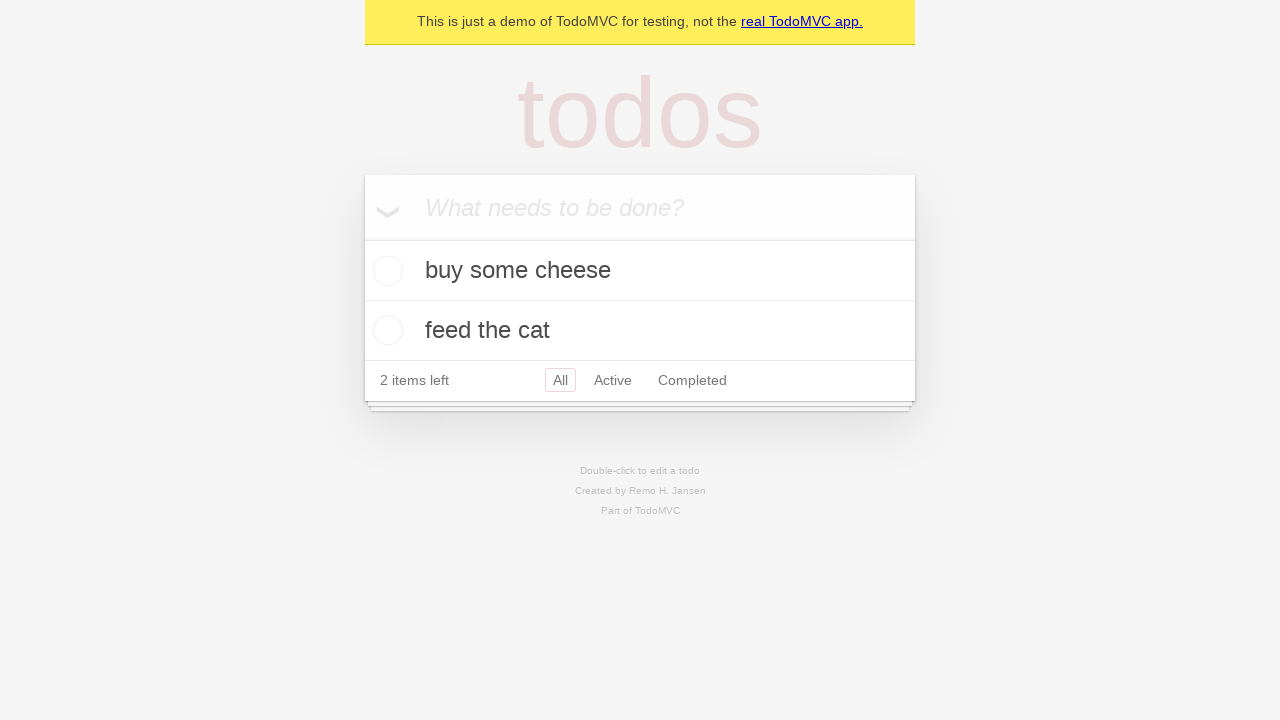

Filled todo input with 'book a doctors appointment' on internal:attr=[placeholder="What needs to be done?"i]
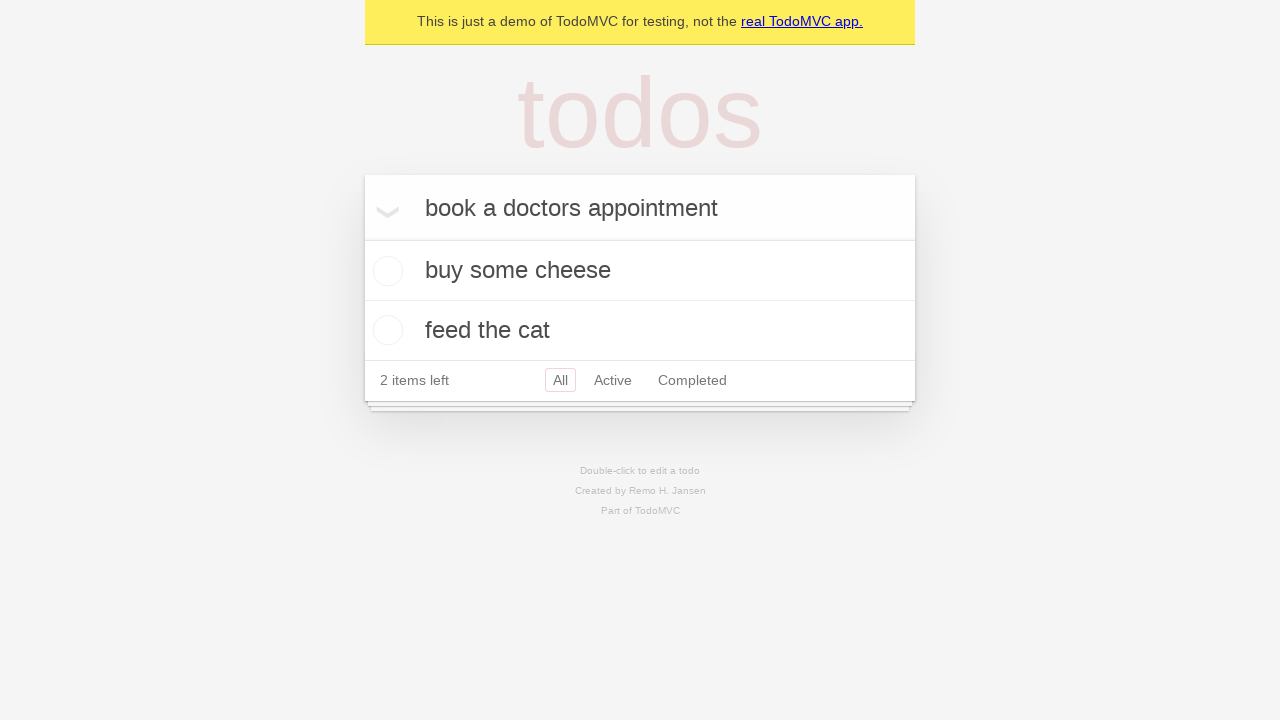

Pressed Enter to add todo 'book a doctors appointment' on internal:attr=[placeholder="What needs to be done?"i]
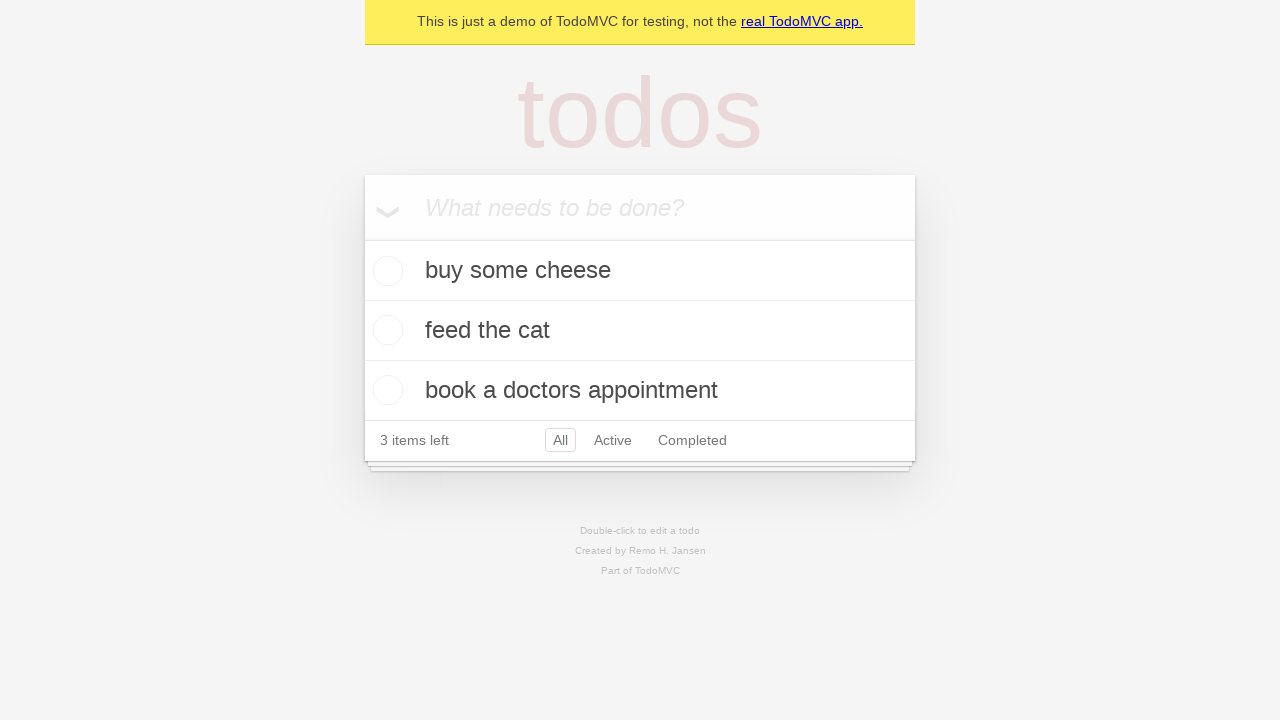

Waited for all three todo items to be created
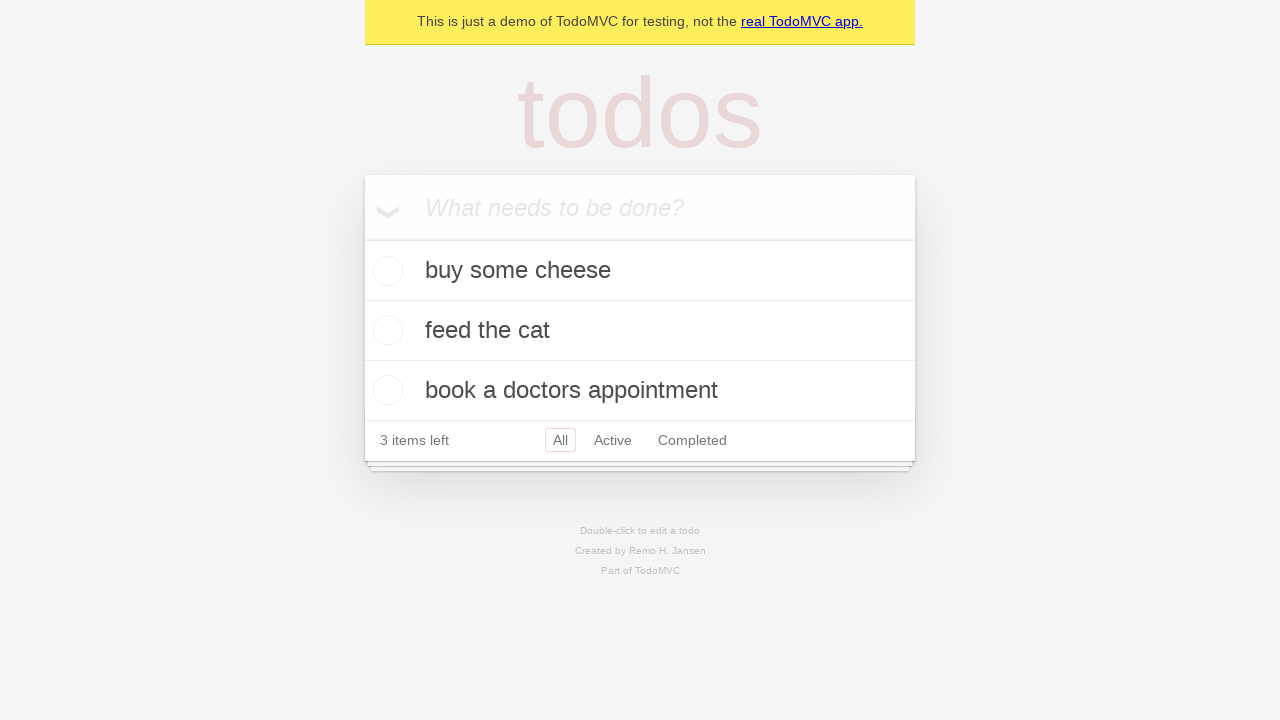

Clicked 'Mark all as complete' checkbox at (362, 238) on internal:label="Mark all as complete"i
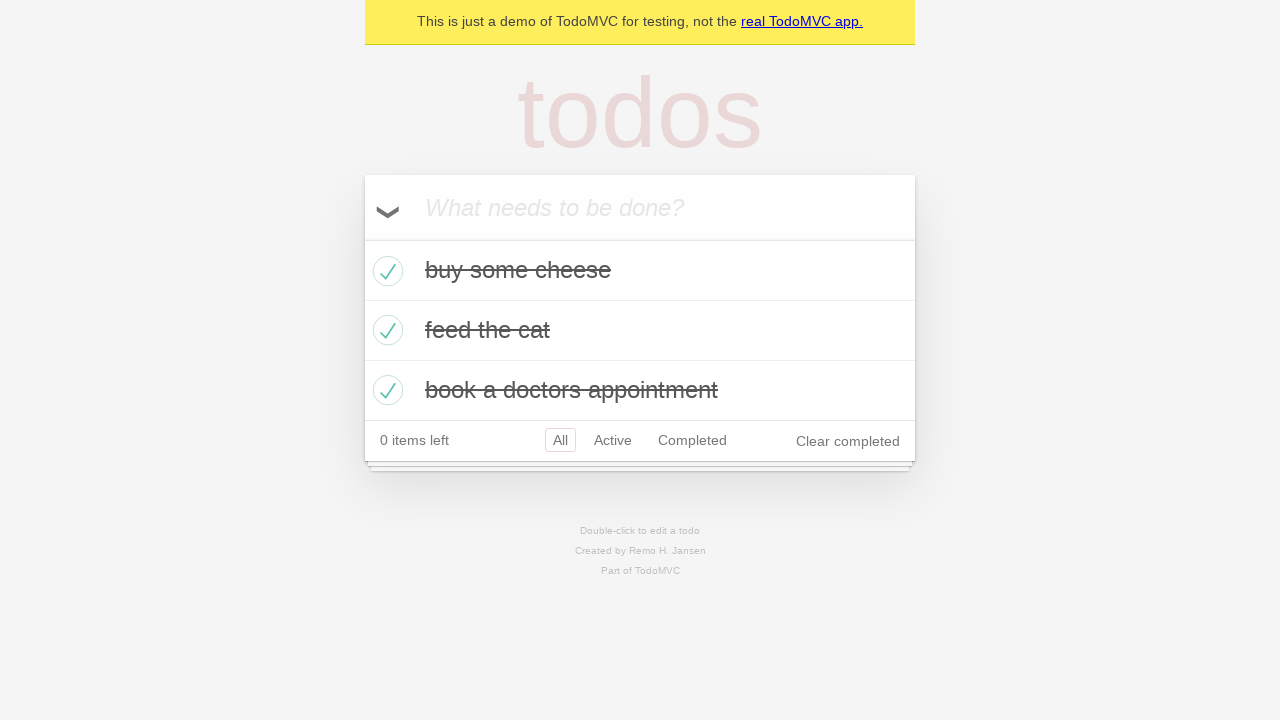

Verified all todo items are marked as completed
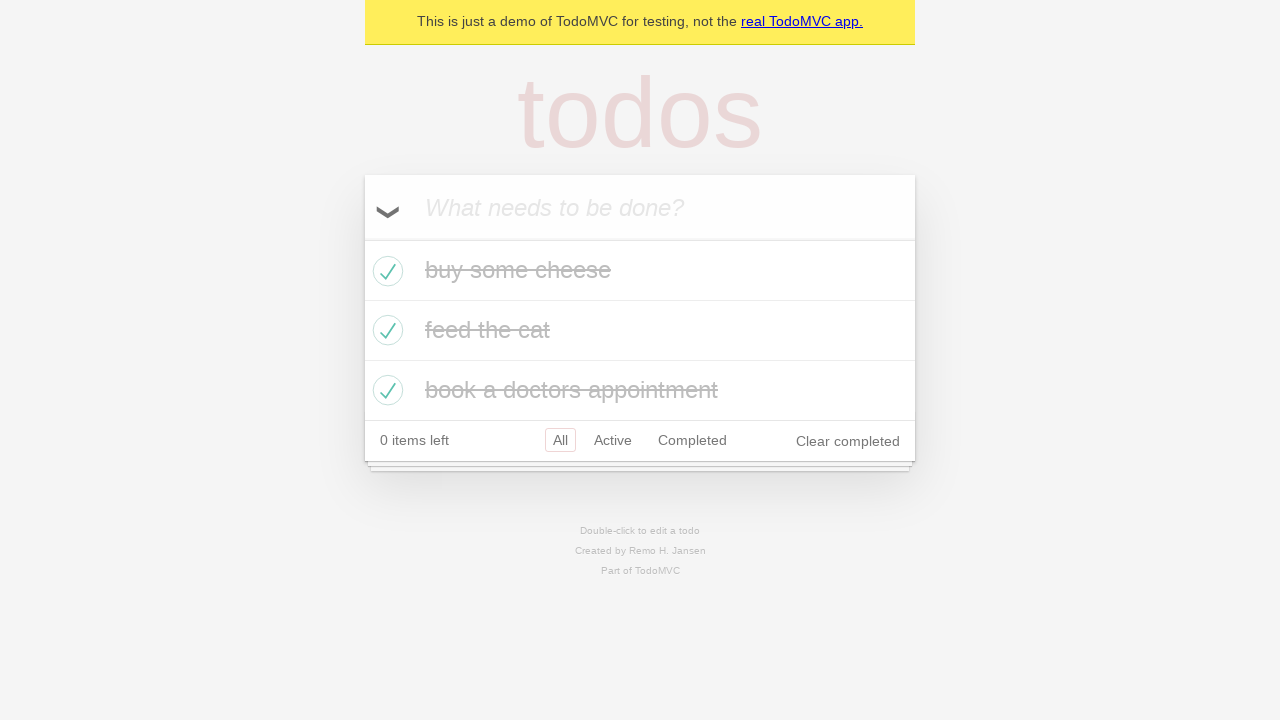

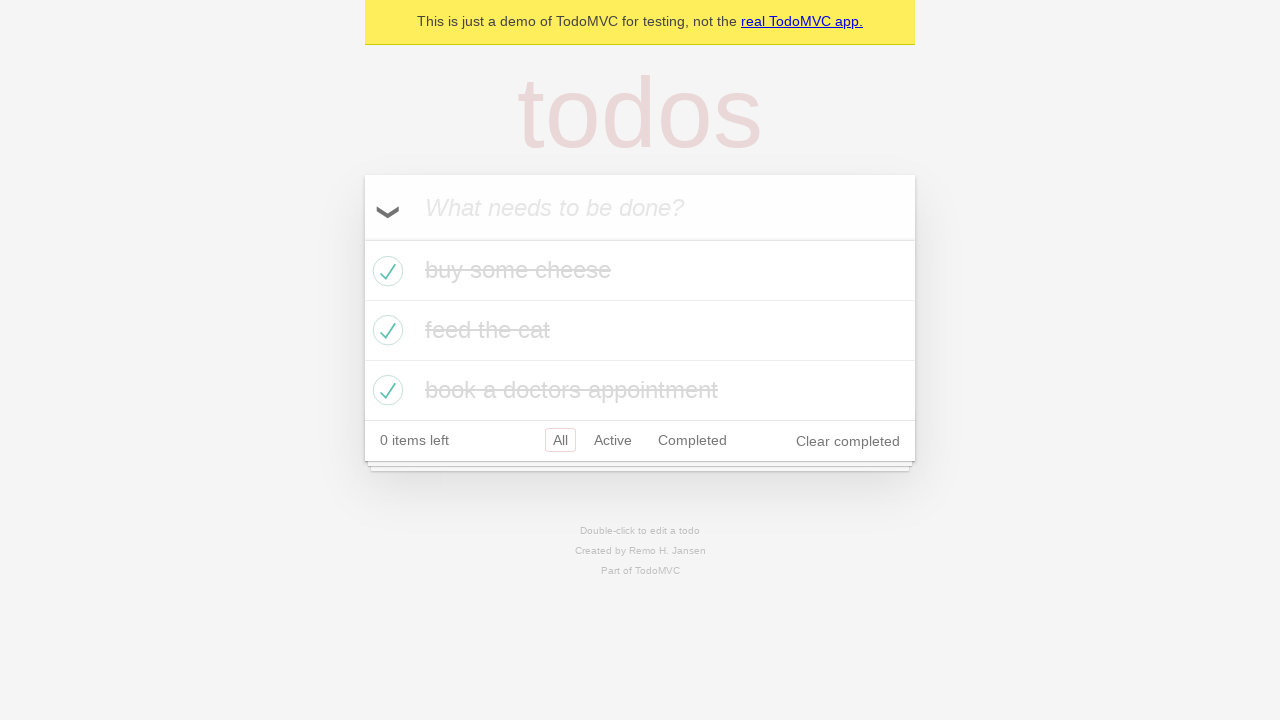